Opens hamburger menu and clicks the sign-in link

Starting URL: https://anupdamoda.github.io/AceOnlineShoePortal/index.html

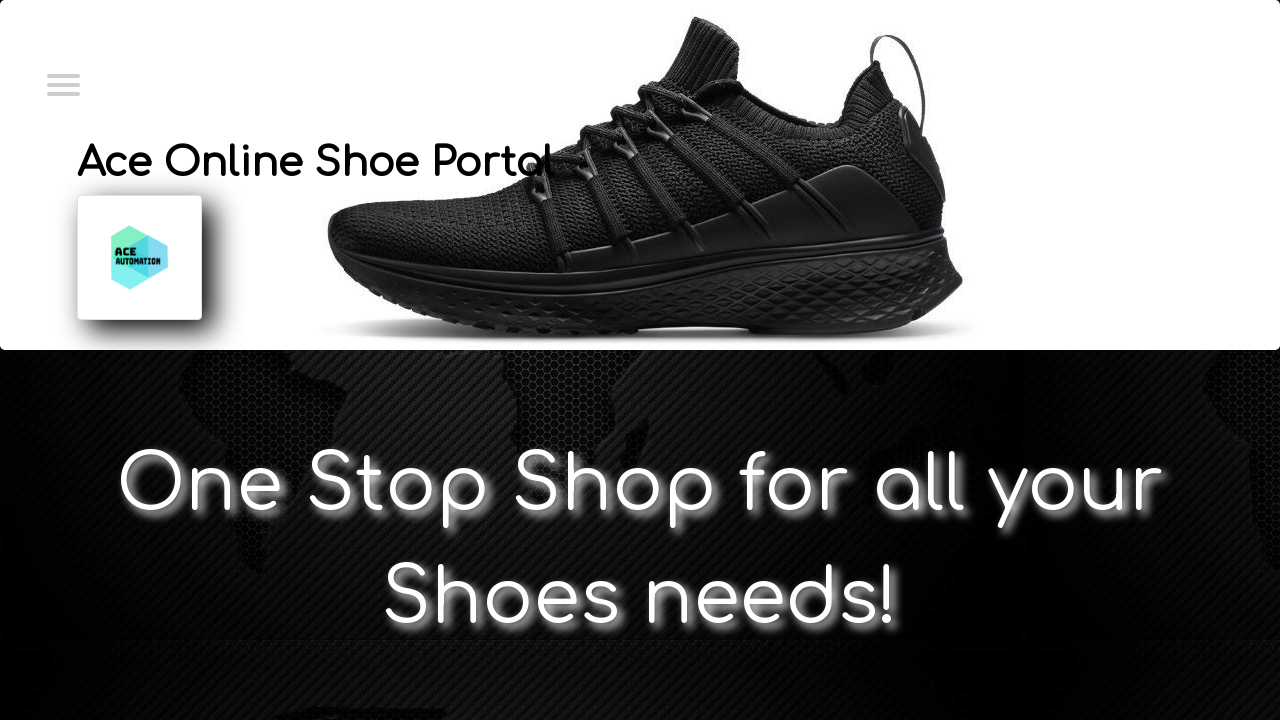

Navigated to Ace Online Shoe Portal homepage
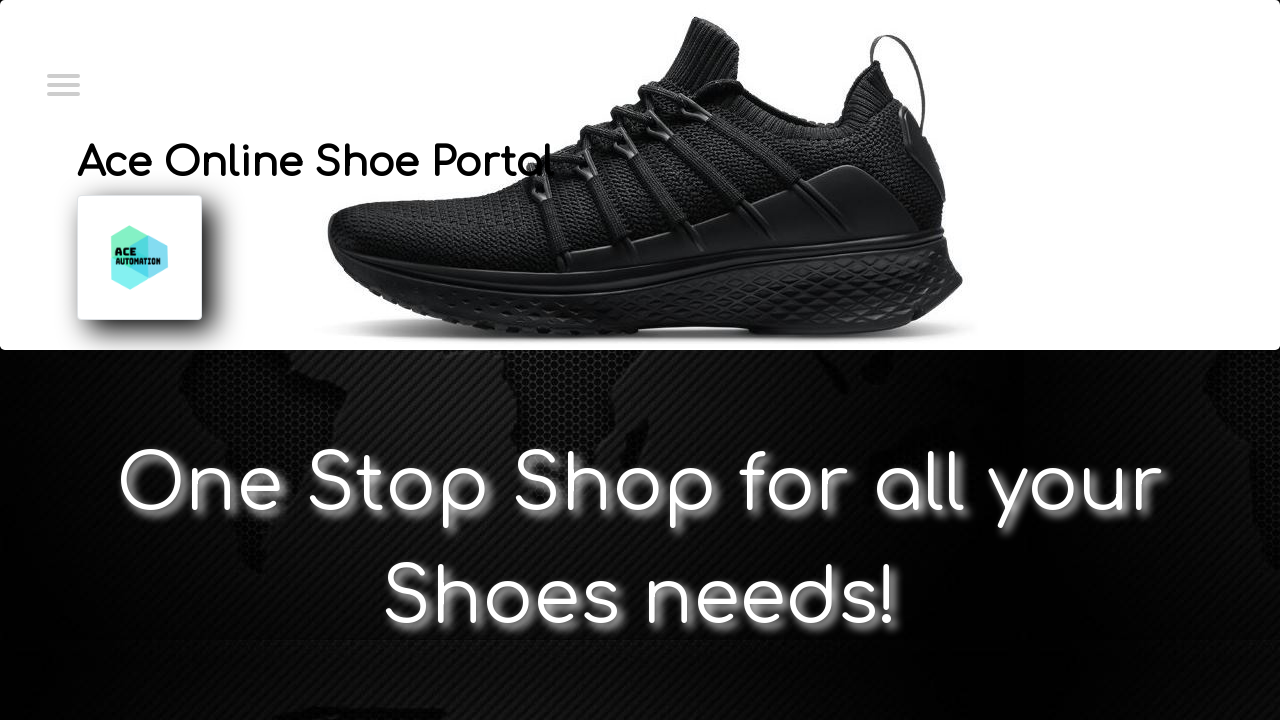

Clicked hamburger menu to open navigation at (62, 83) on xpath=//div[@id='menuToggle']/input
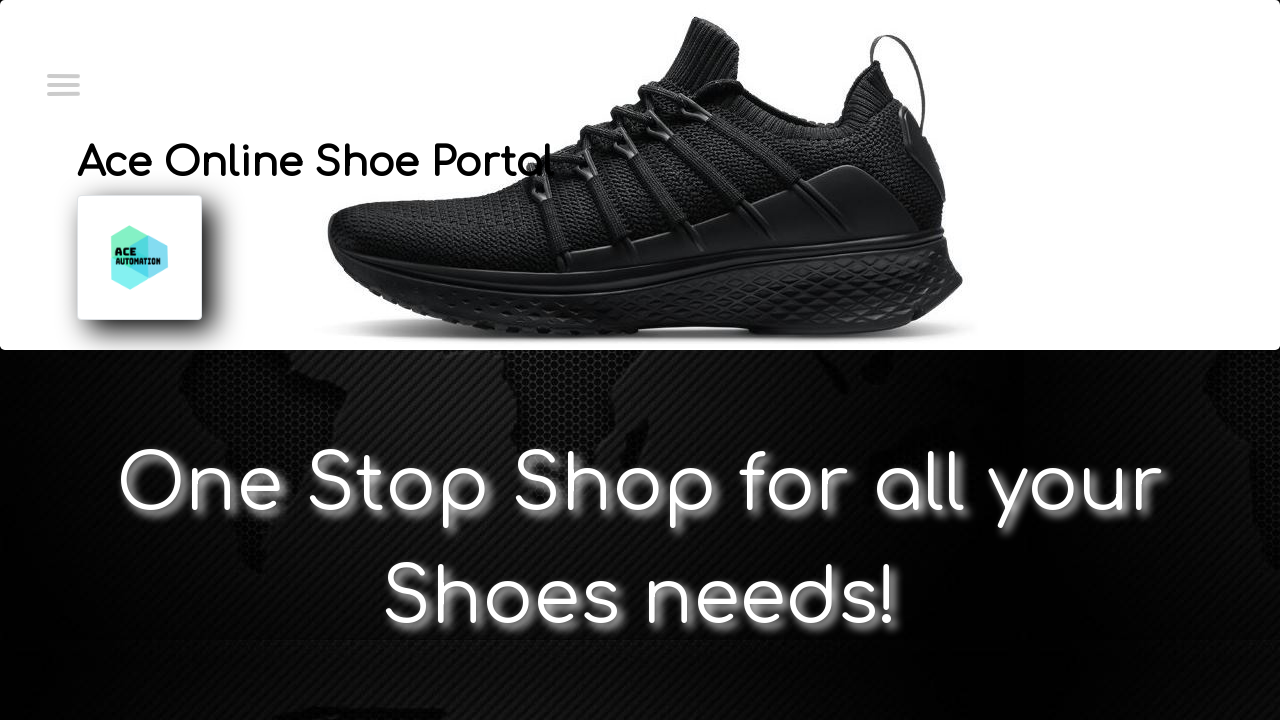

Clicked sign-in link from menu at (147, 90) on xpath=//ul[@id='menu']/a[2]/li
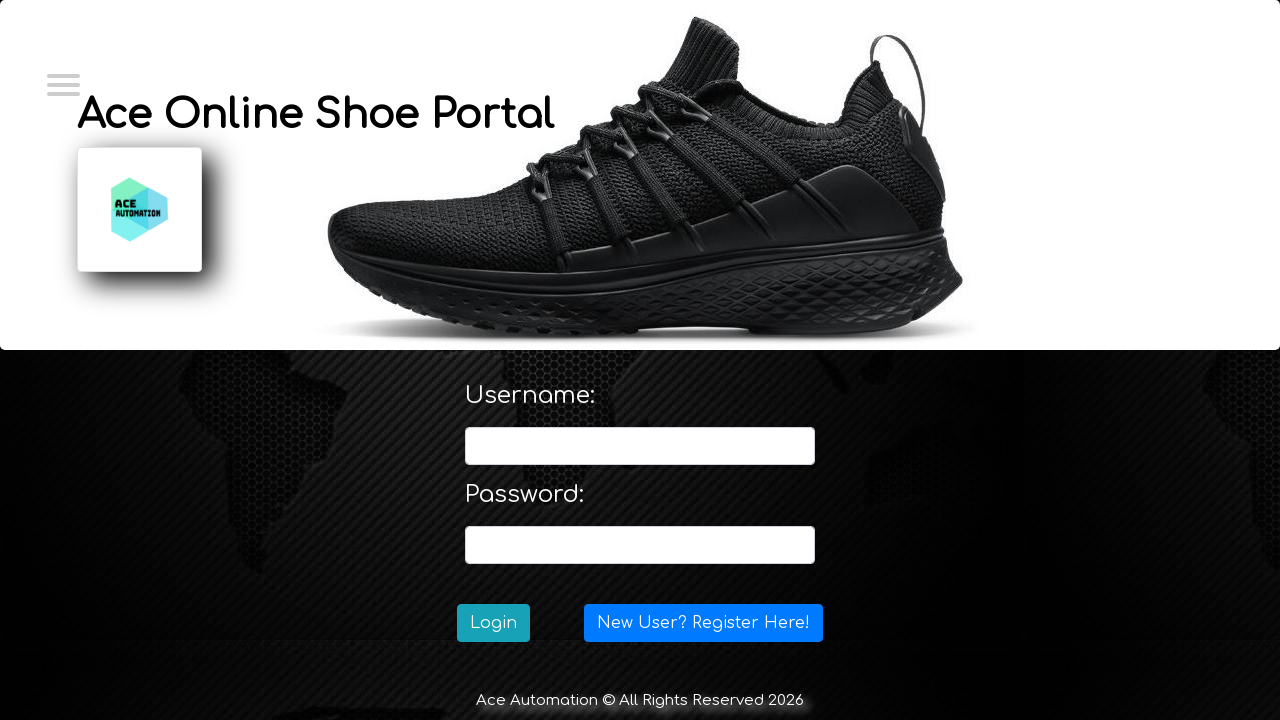

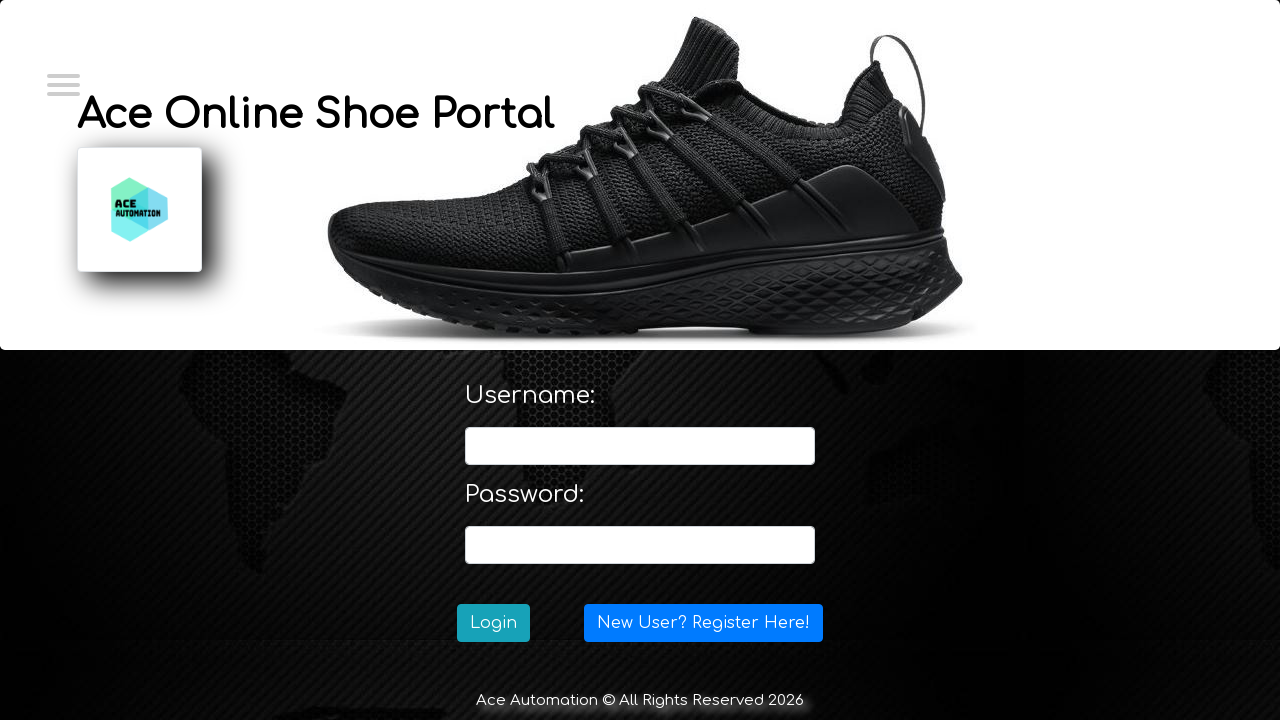